Navigates to a demo application and clicks on the Dropdown section to test page navigation

Starting URL: https://demoapps.qspiders.com/ui?scenario=1

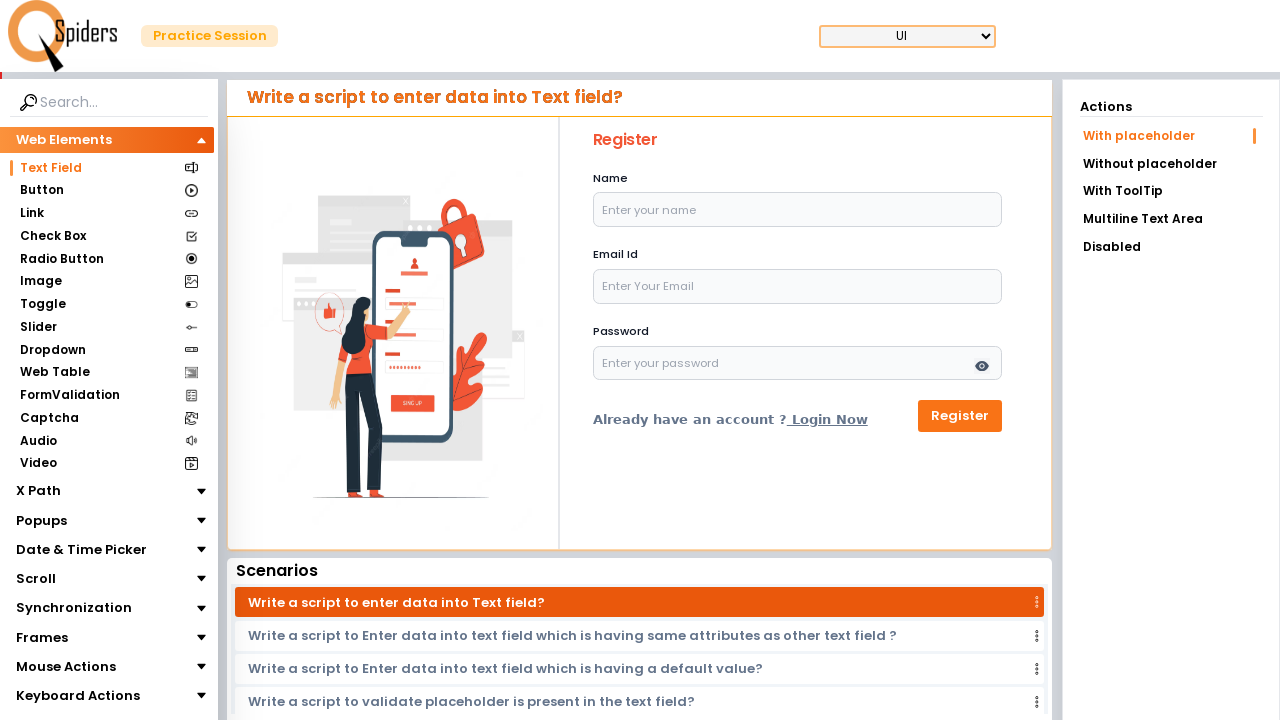

Clicked on the Dropdown section at (52, 350) on xpath=//section[text()='Dropdown']
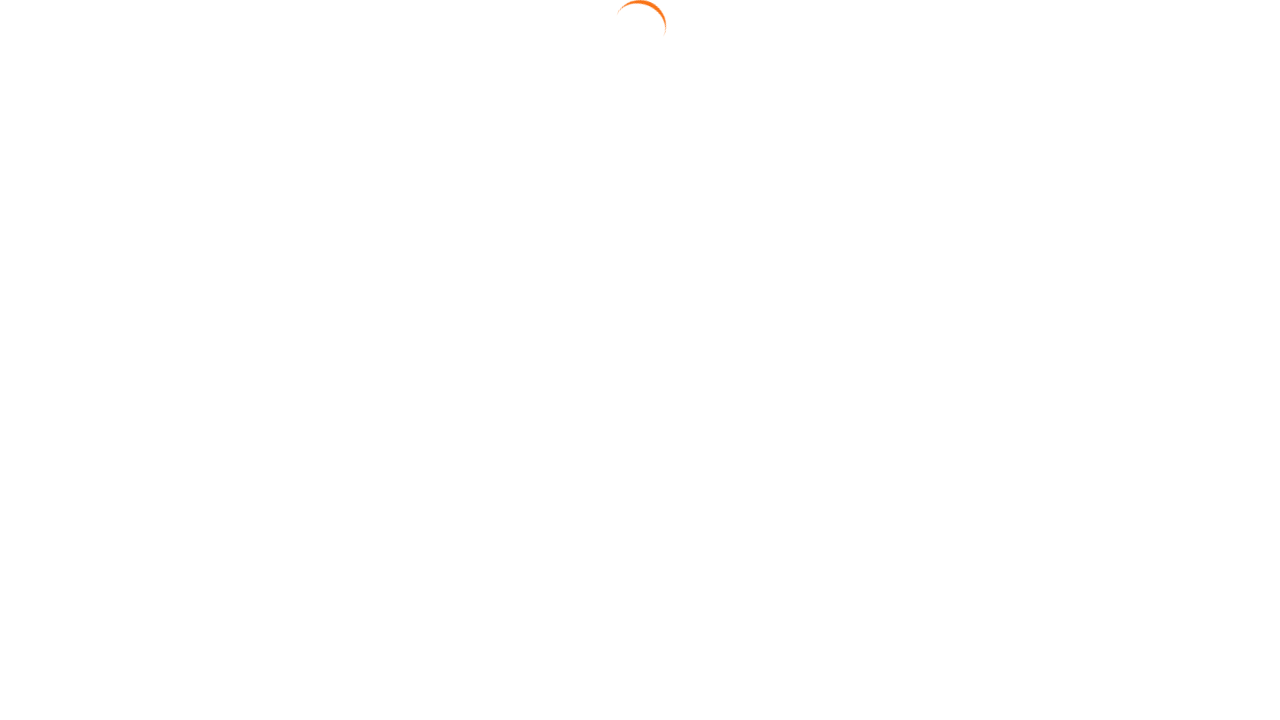

Page title updated to include 'Dropdown', confirming navigation
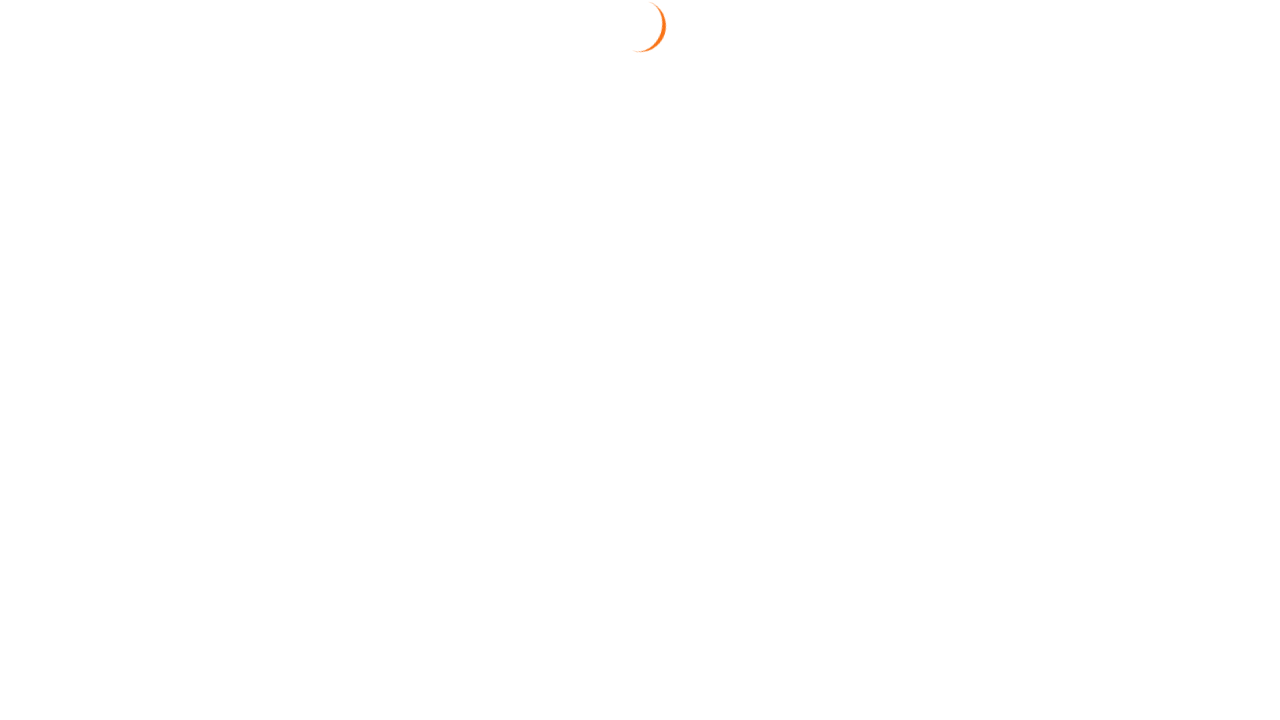

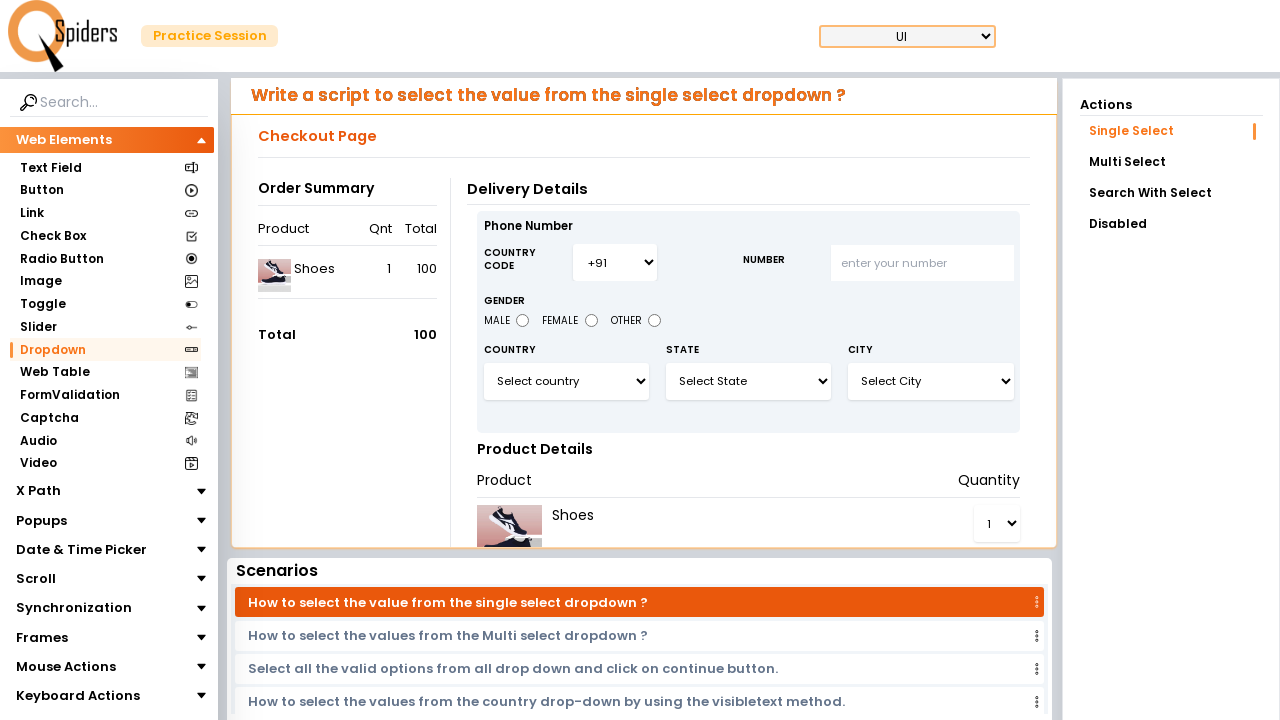